Tests that clicking the Browse Languages menu navigates to the correct ABC page URL

Starting URL: https://www.99-bottles-of-beer.net/

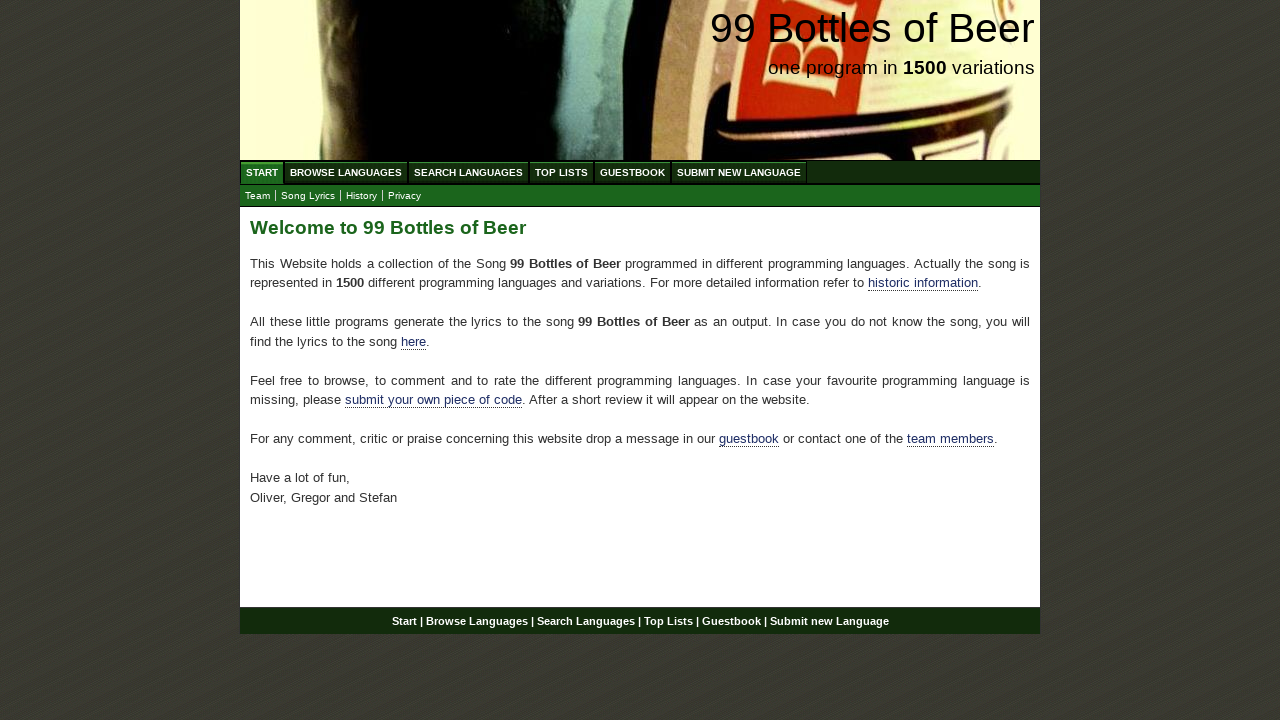

Navigated to starting URL https://www.99-bottles-of-beer.net/
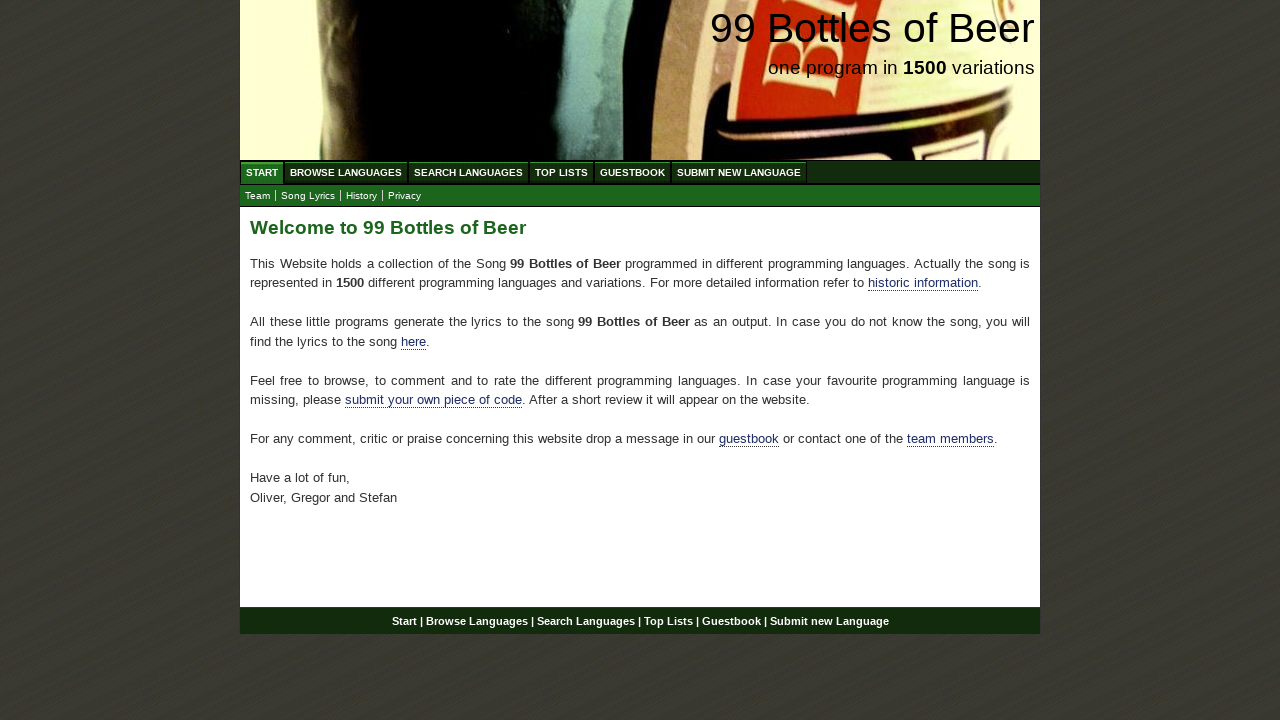

Clicked Browse Languages menu at (346, 172) on a:has-text('Browse Languages')
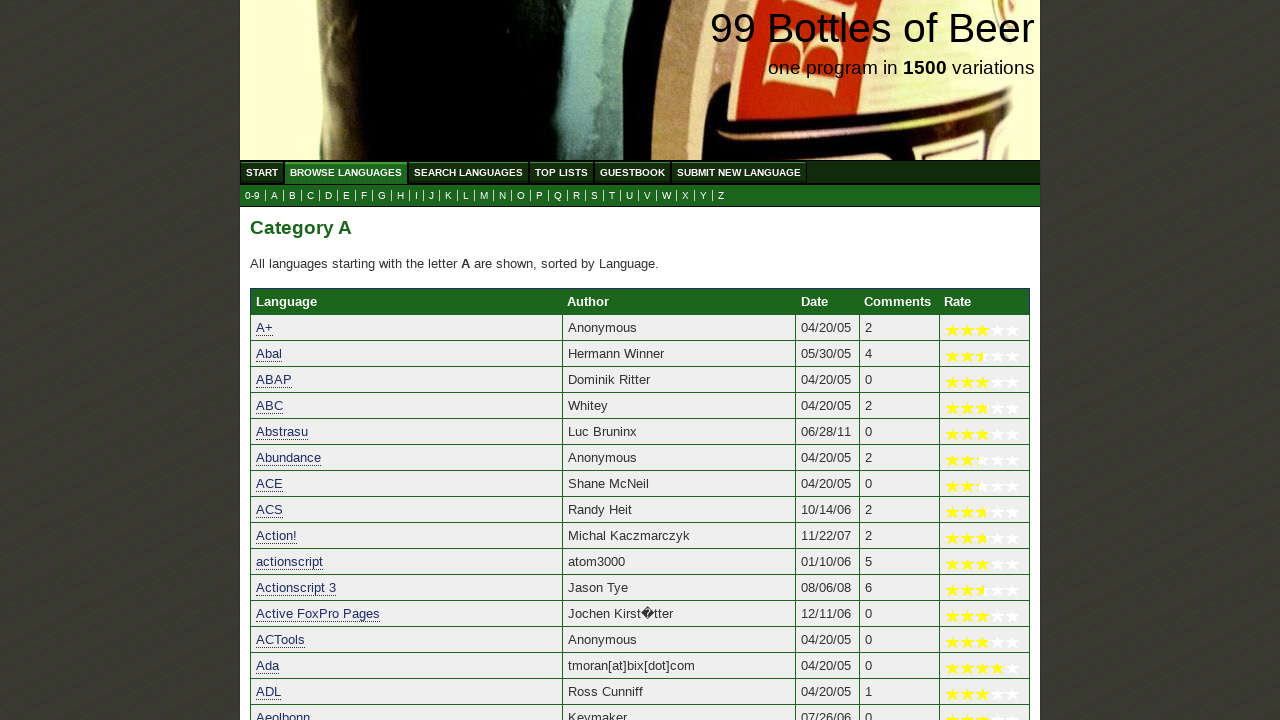

Verified navigation to ABC page at https://www.99-bottles-of-beer.net/abc.html
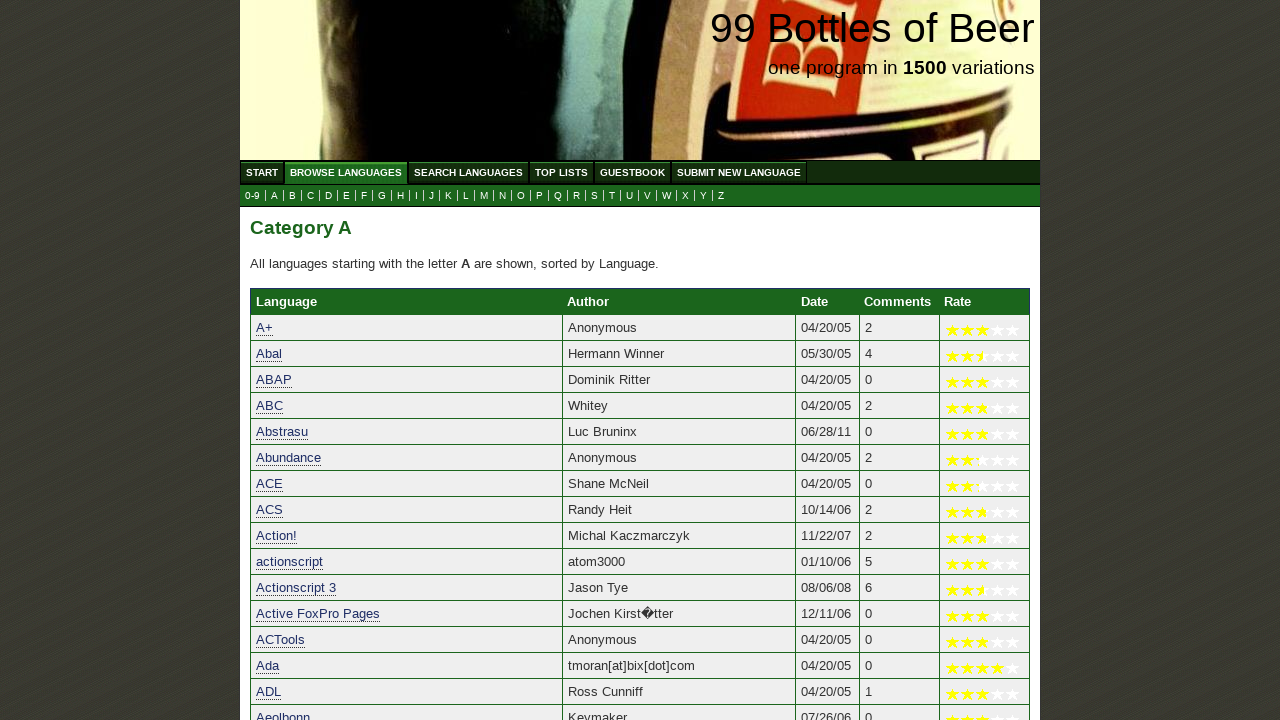

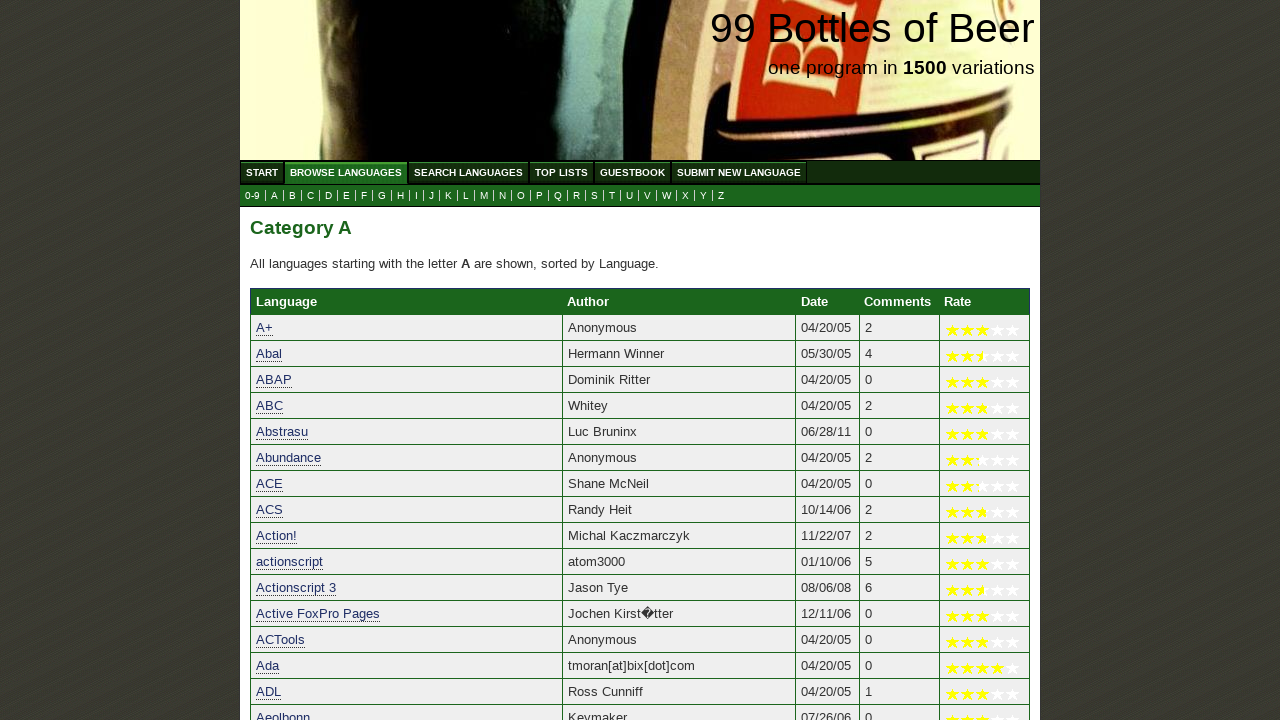